Tests hover functionality by hovering over the first profile and clicking the View profile link

Starting URL: https://the-internet.herokuapp.com/

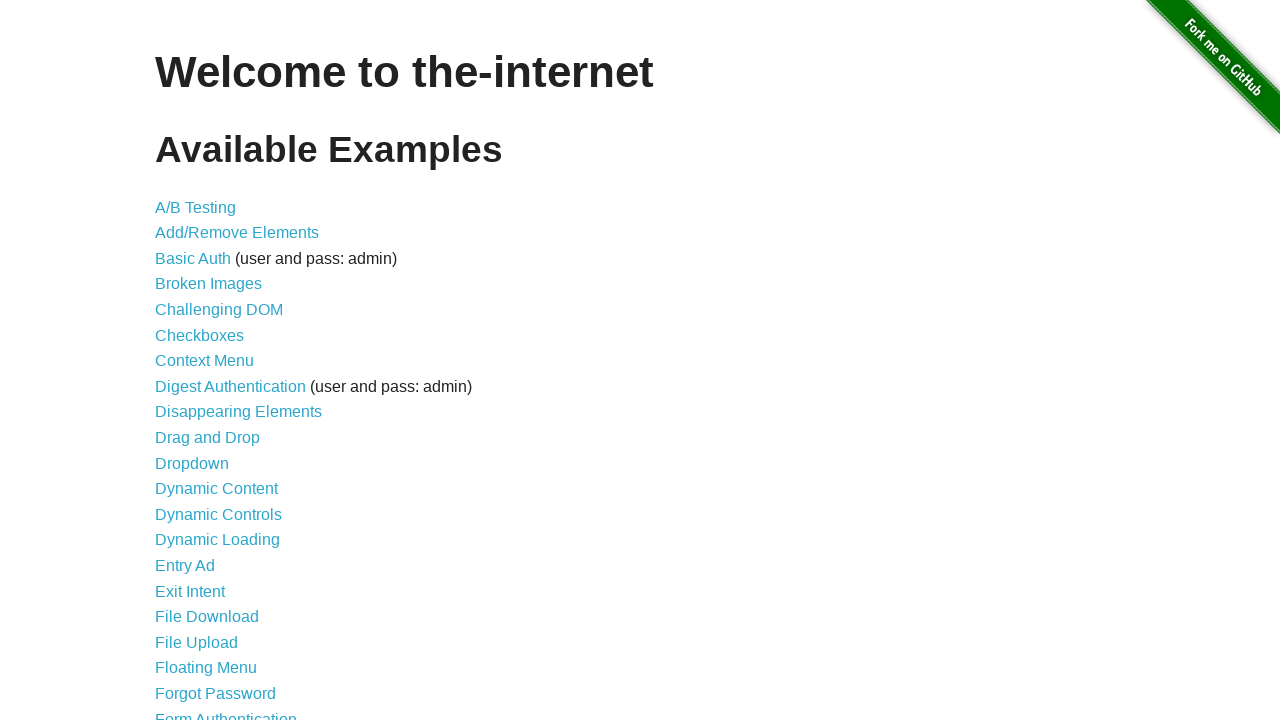

Clicked on Hovers link at (180, 360) on xpath=//*[contains(text(),'Hovers')]
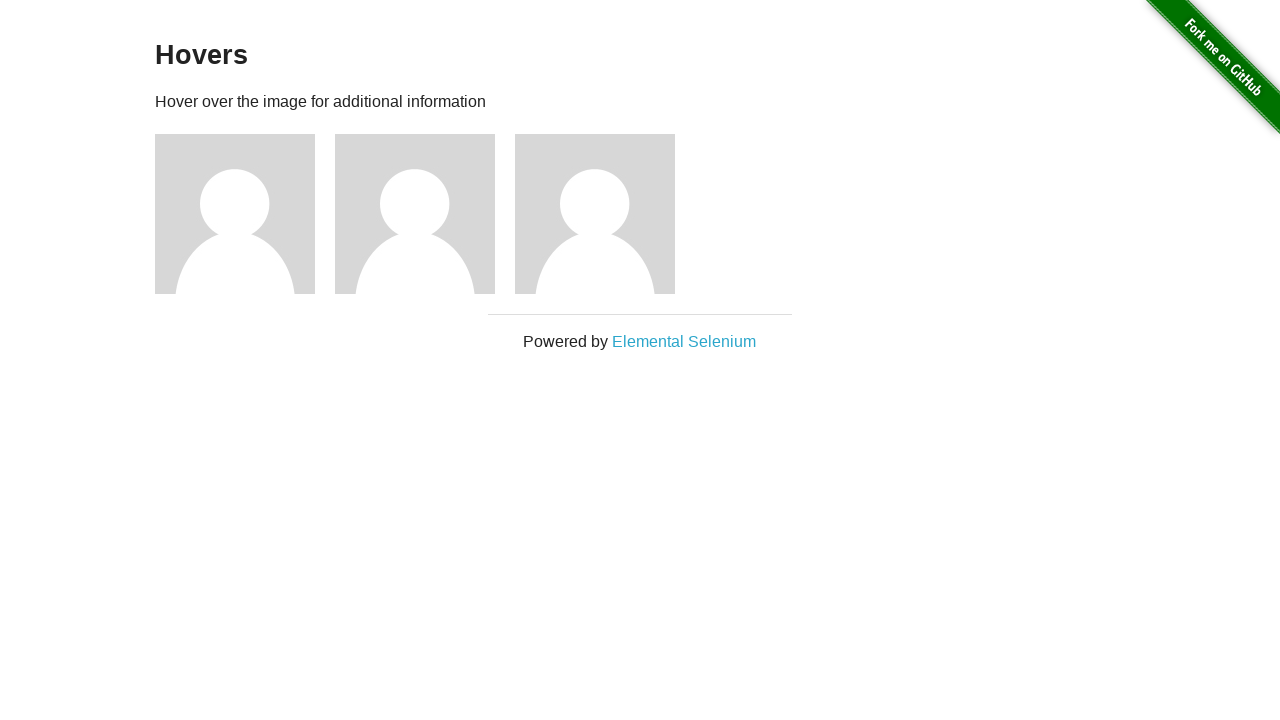

Navigated to hovers page
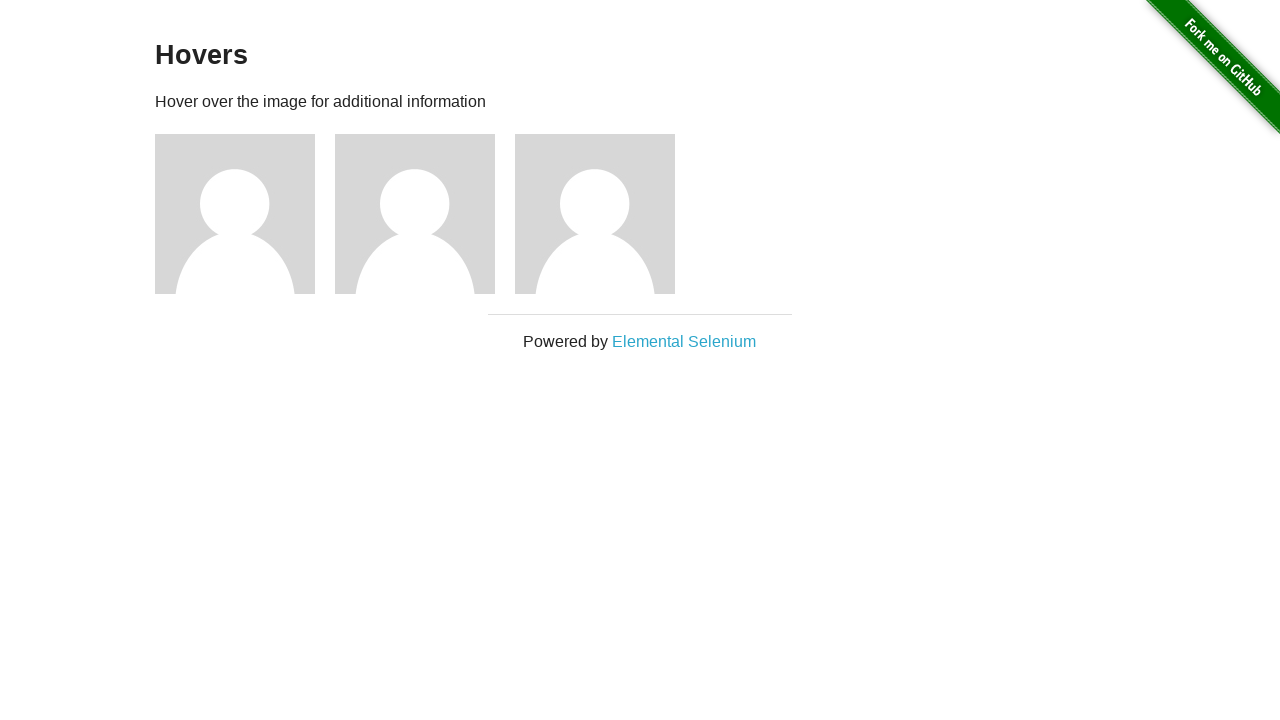

Page title loaded
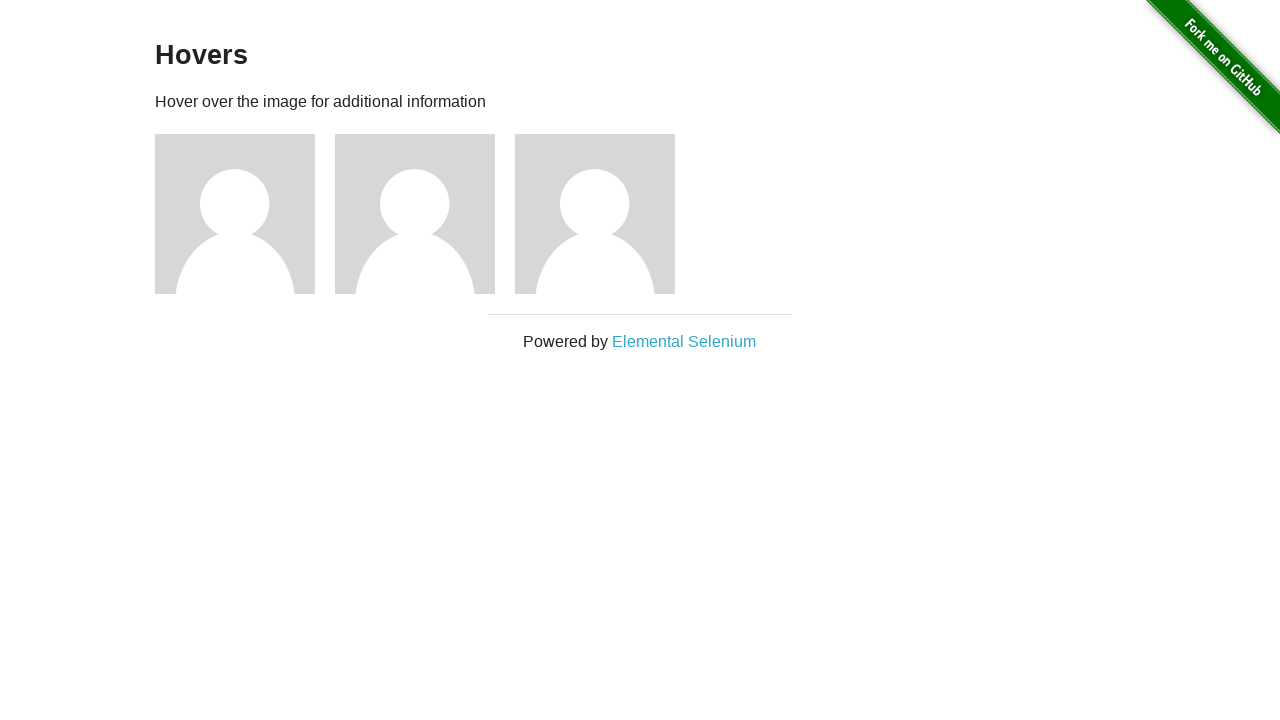

Hovered over first profile element at (245, 214) on (//div[@class='figure'])[1]
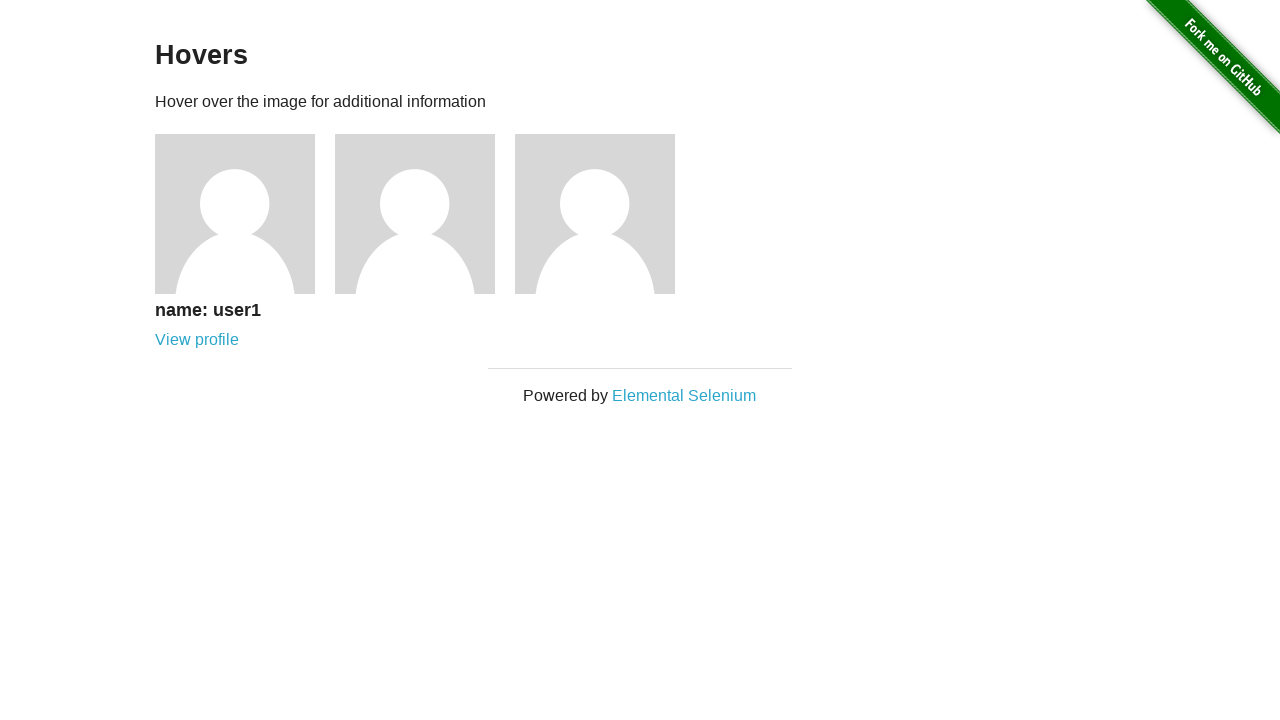

Clicked View profile link at (197, 340) on (//*[contains(text(),'View profile')])[1]
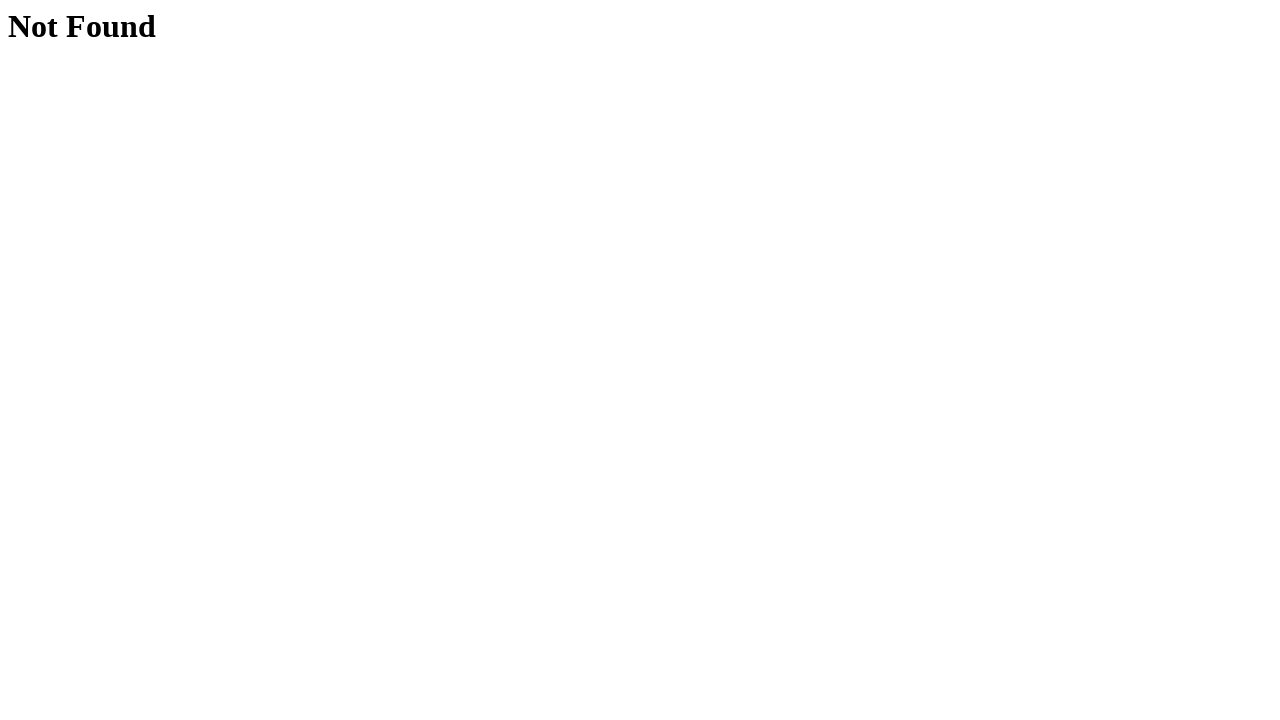

Navigated to user profile page
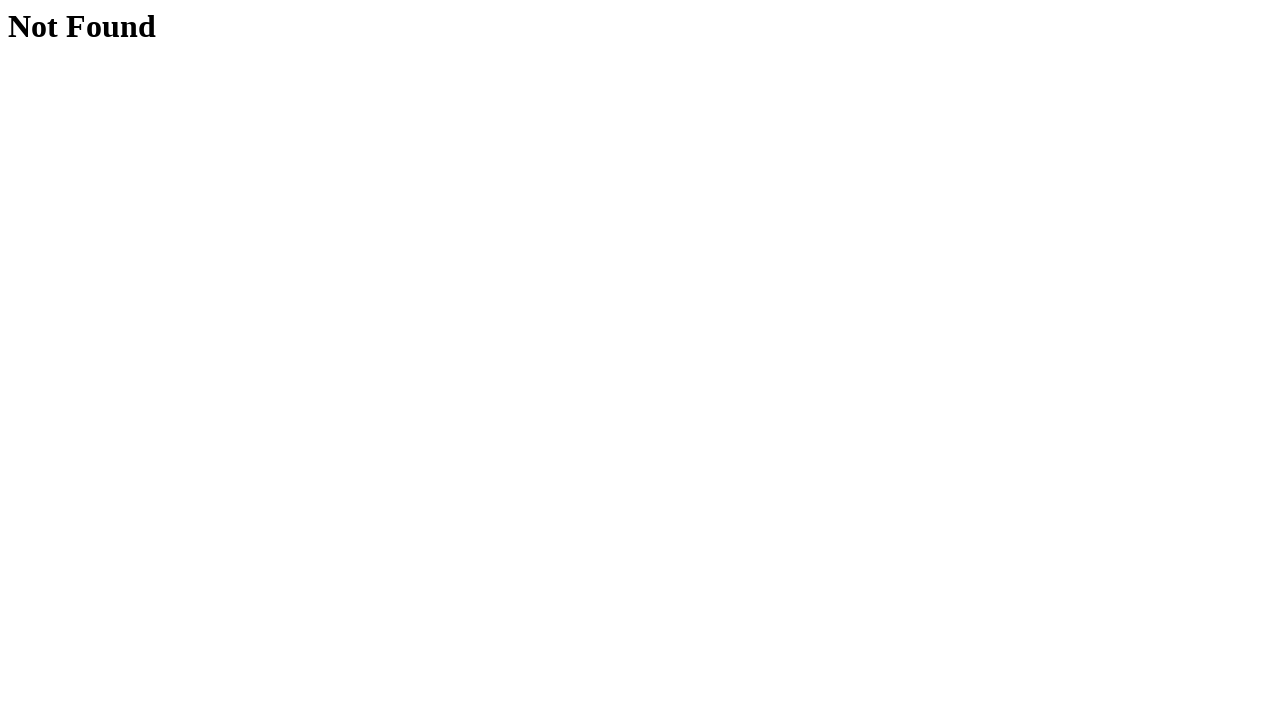

User profile heading loaded
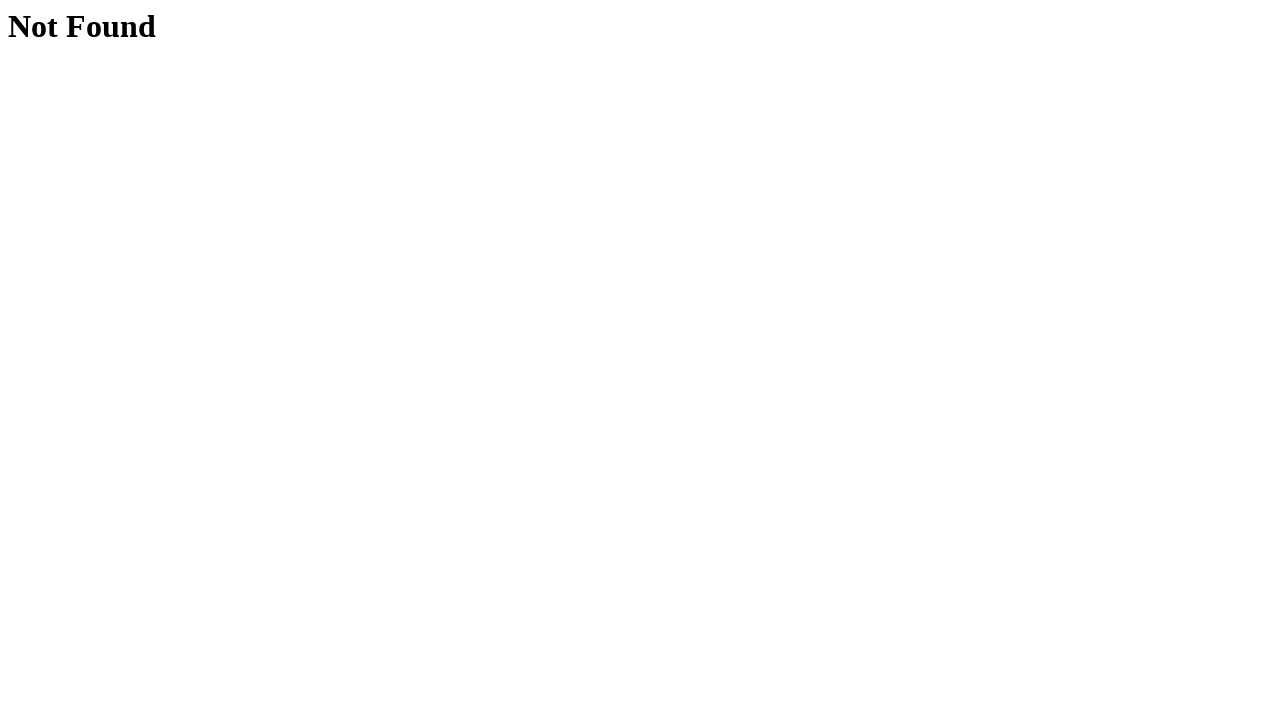

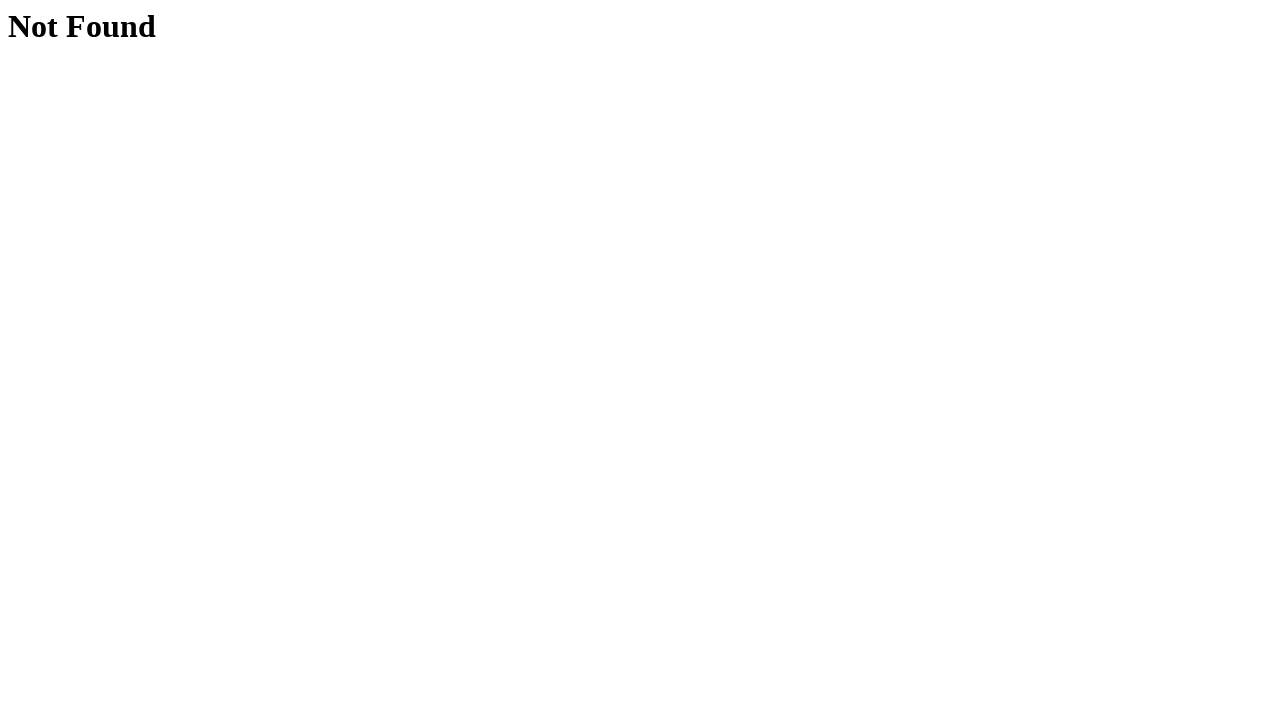